Tests the Text Box form on DemoQA by navigating to the Elements section, filling out the text box form with name, email, and addresses, then verifying the output displays correctly.

Starting URL: https://demoqa.com

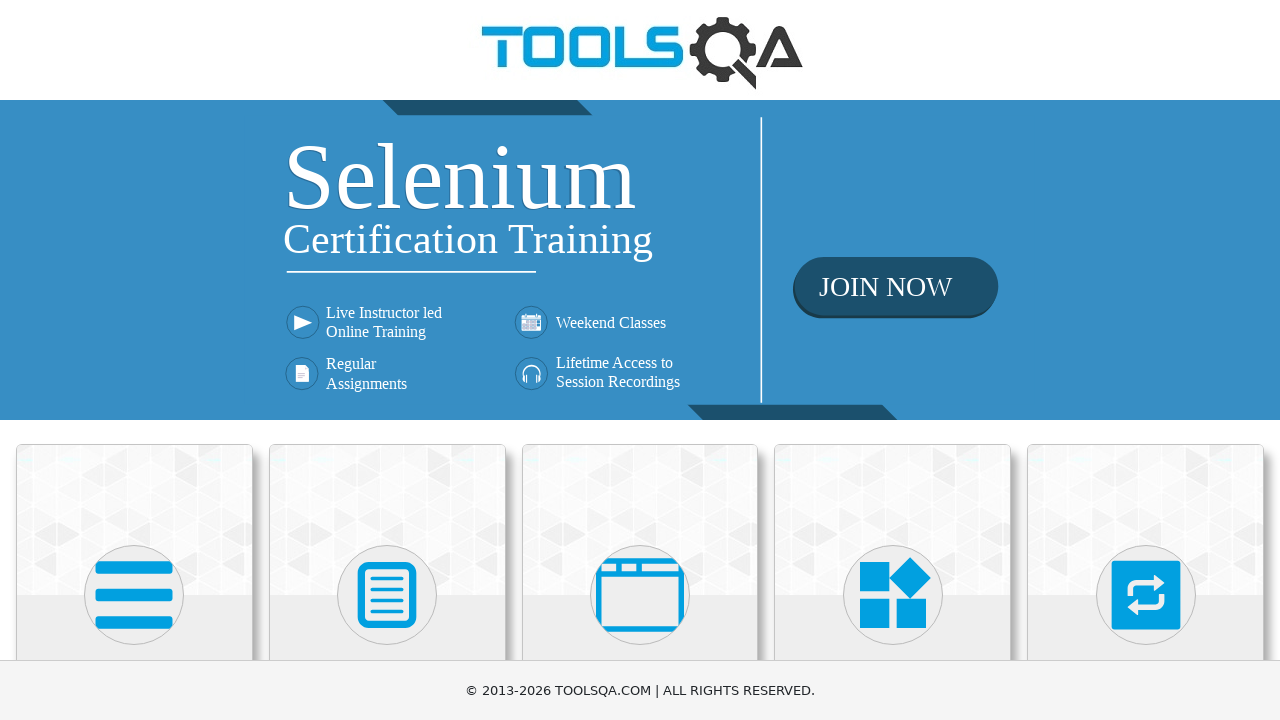

Navigated to DemoQA homepage
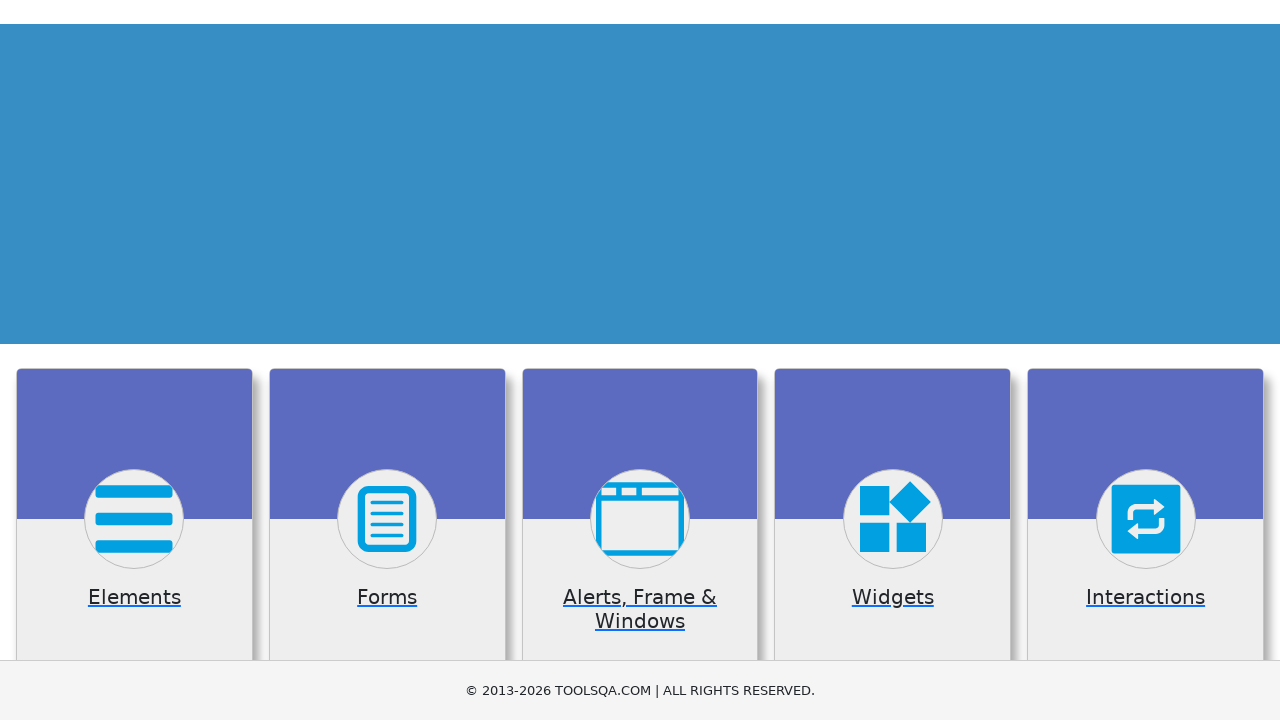

Clicked on Elements section at (134, 360) on xpath=//h5[text()='Elements']
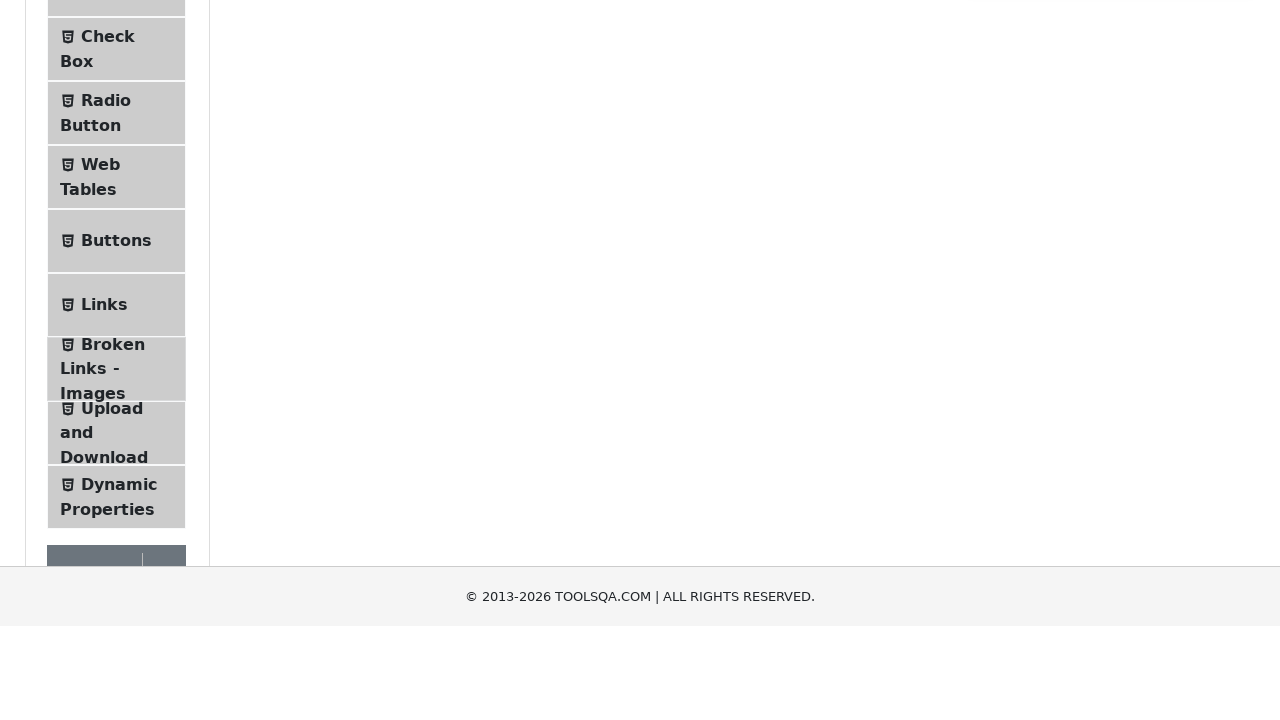

Clicked on Text Box menu item at (119, 261) on xpath=//span[text()='Text Box']
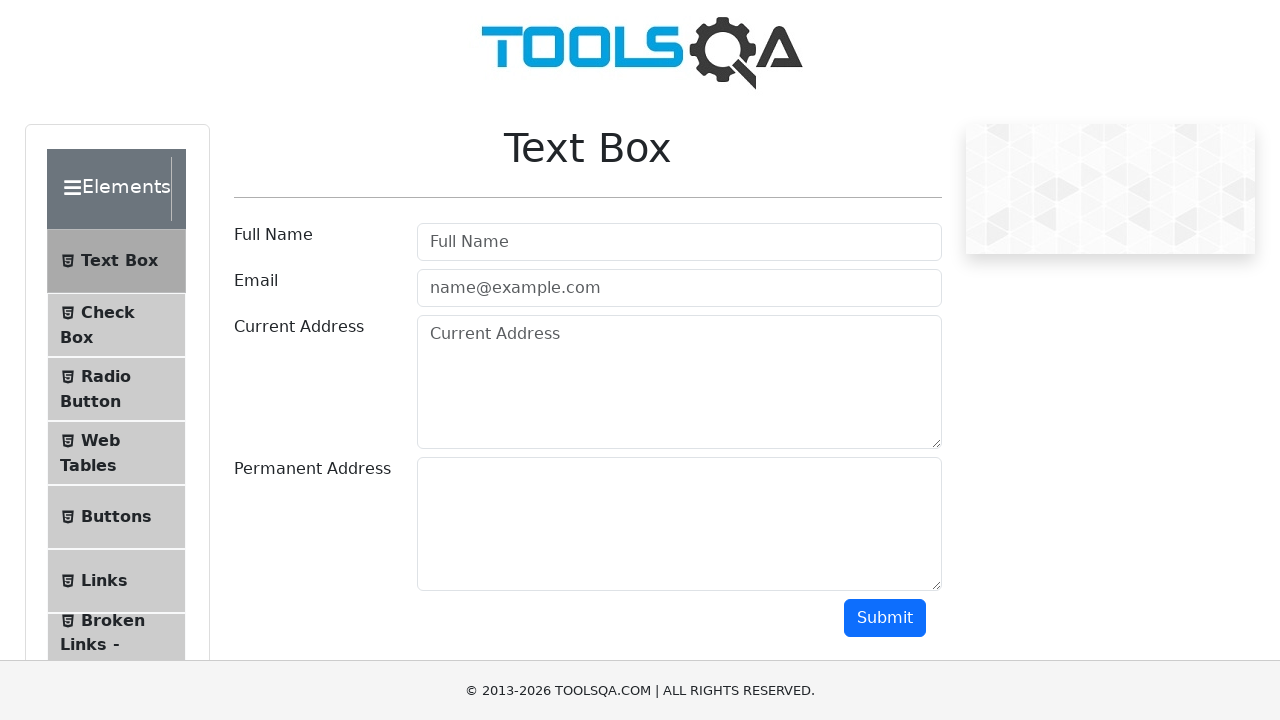

Filled username field with 'Nick' on #userName
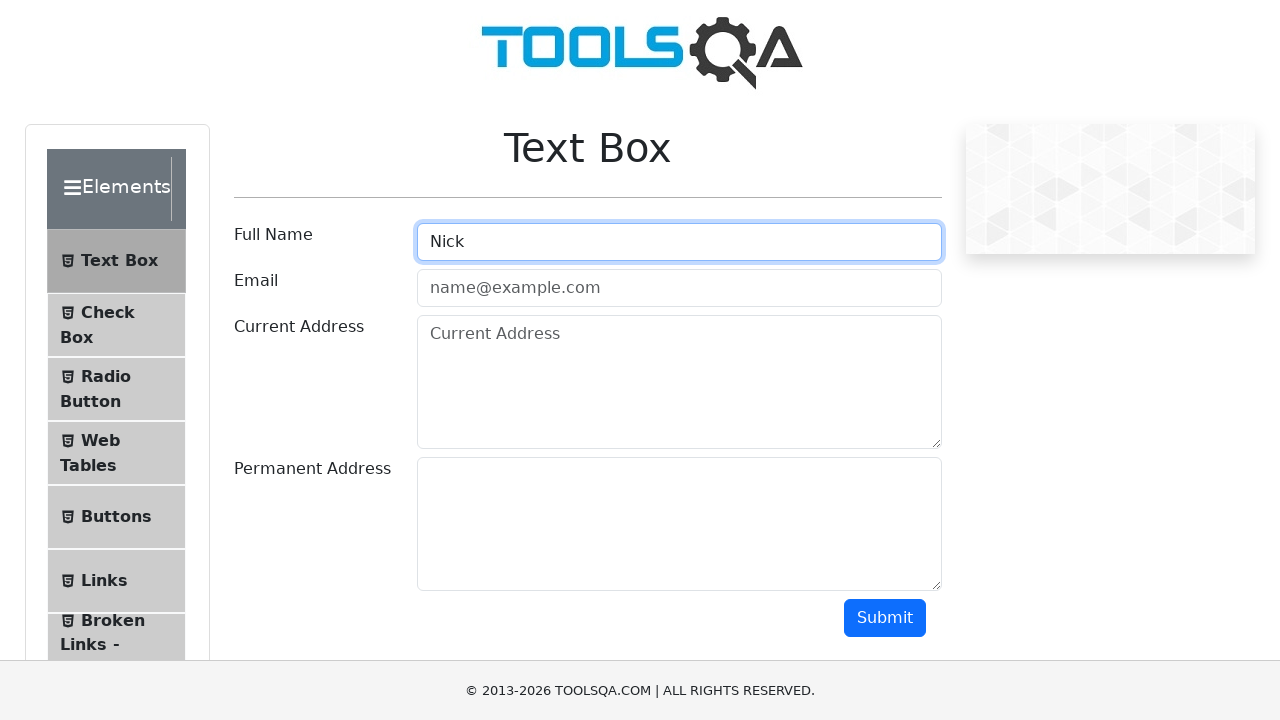

Filled email field with 'nick@gmail.com' on #userEmail
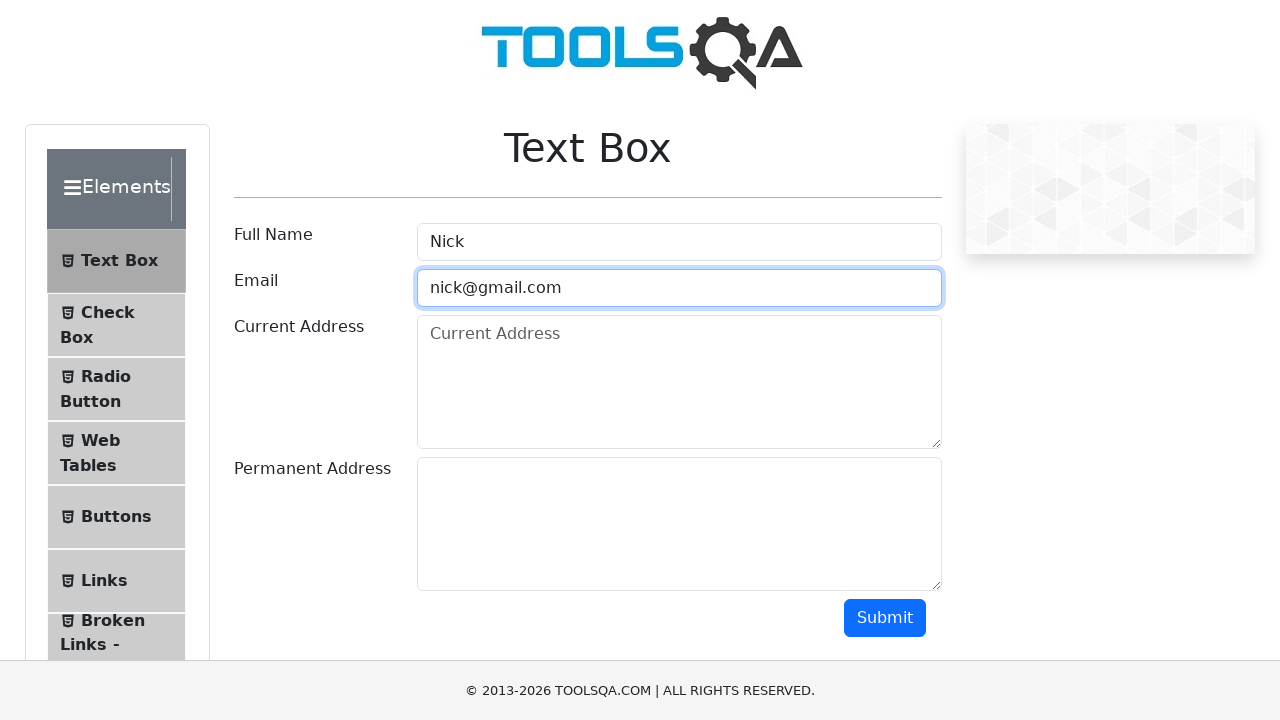

Filled current address field with '325 Main St' on #currentAddress
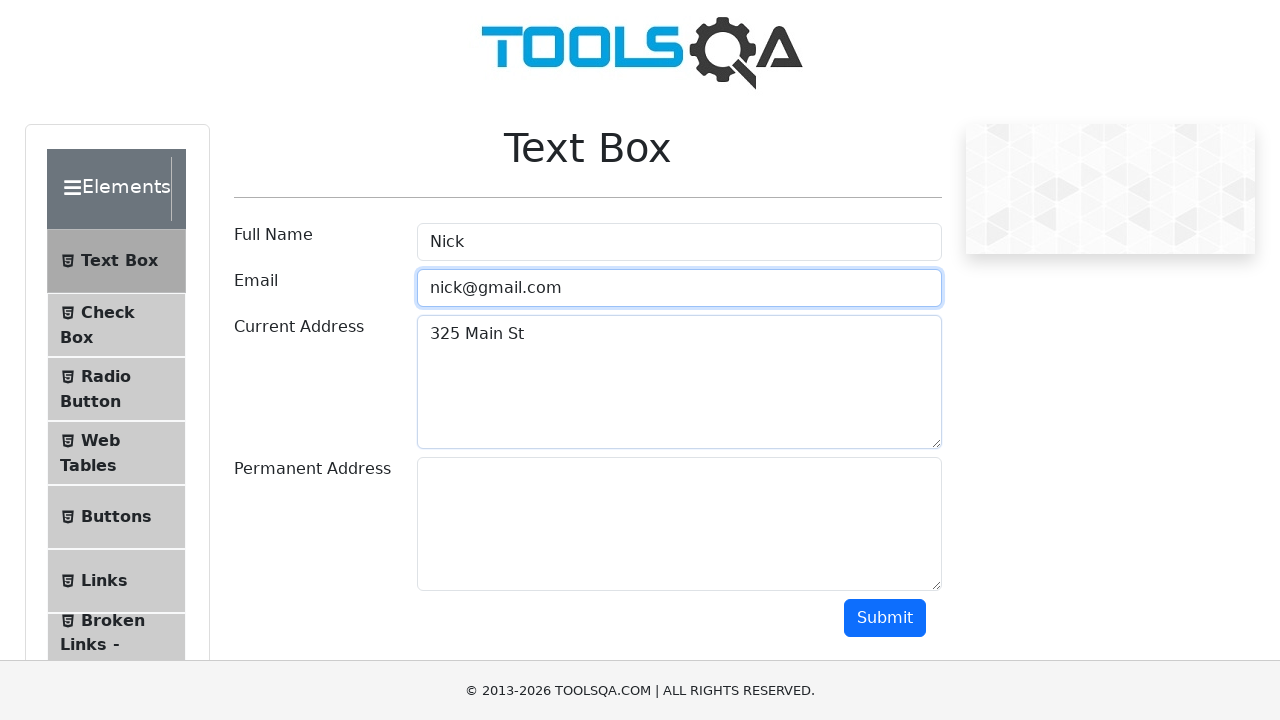

Filled permanent address field with '576 Main St' on #permanentAddress
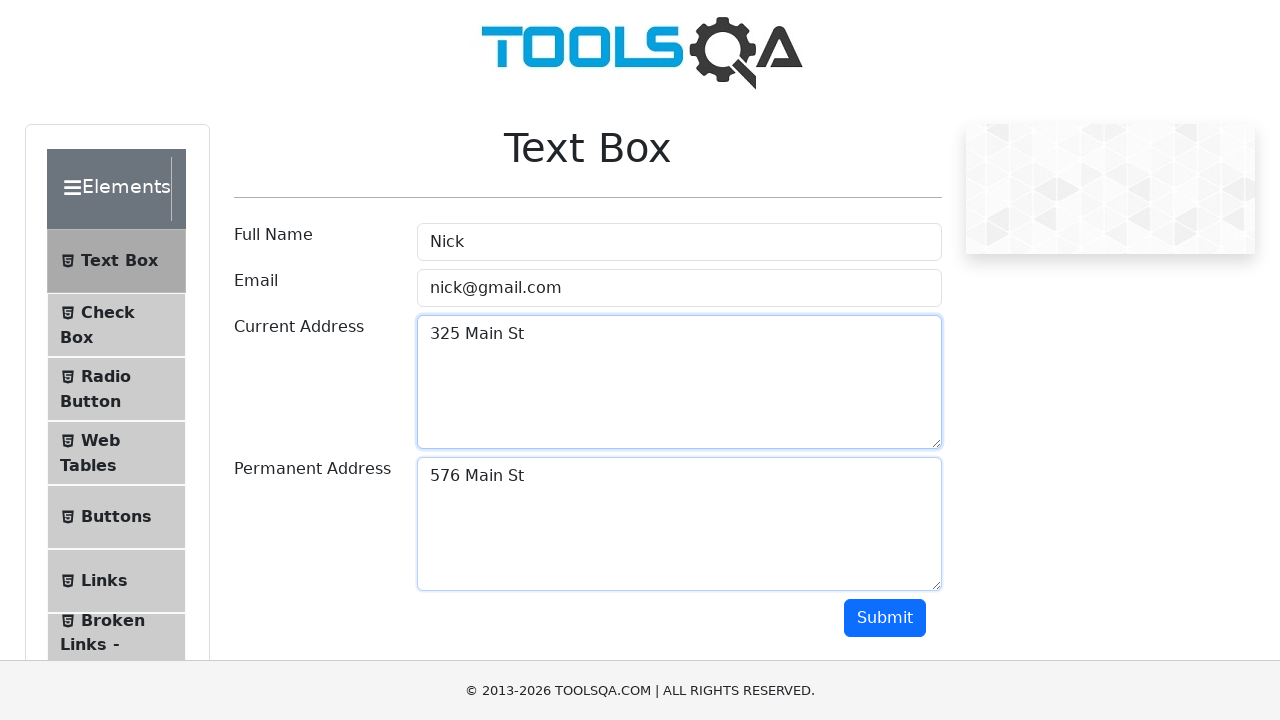

Clicked submit button at (885, 618) on #submit
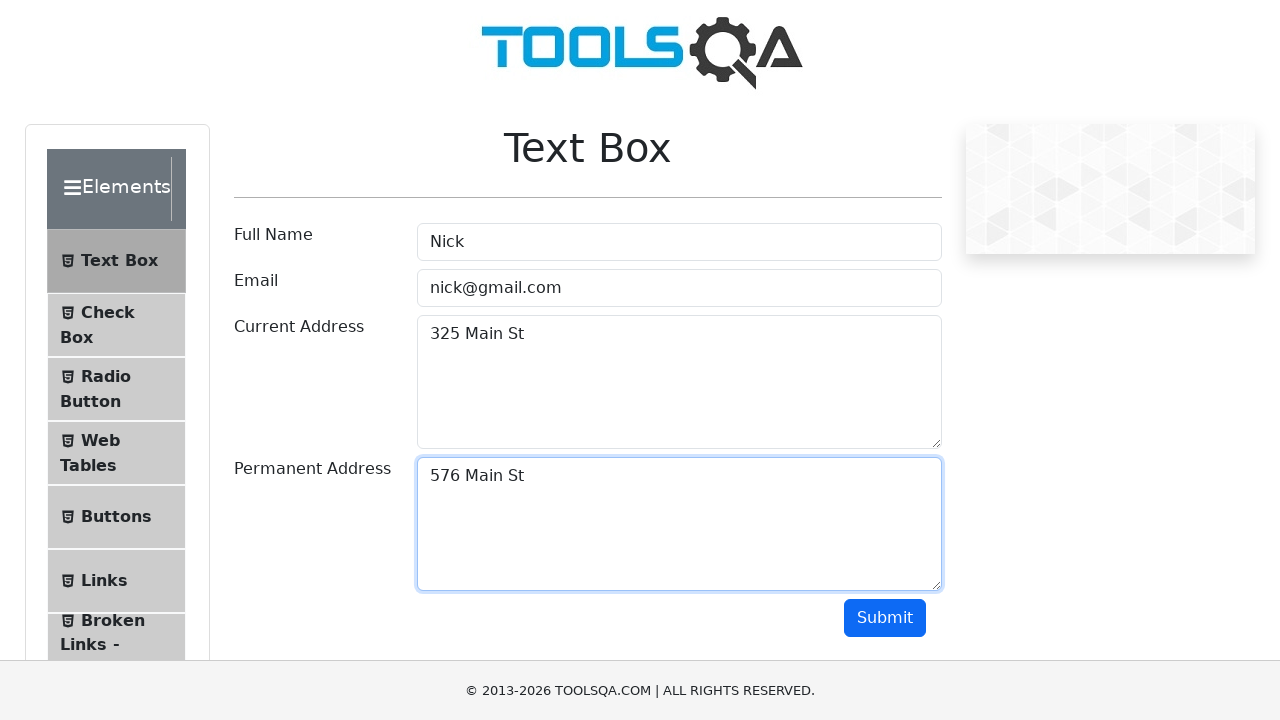

Output section appeared with name field visible
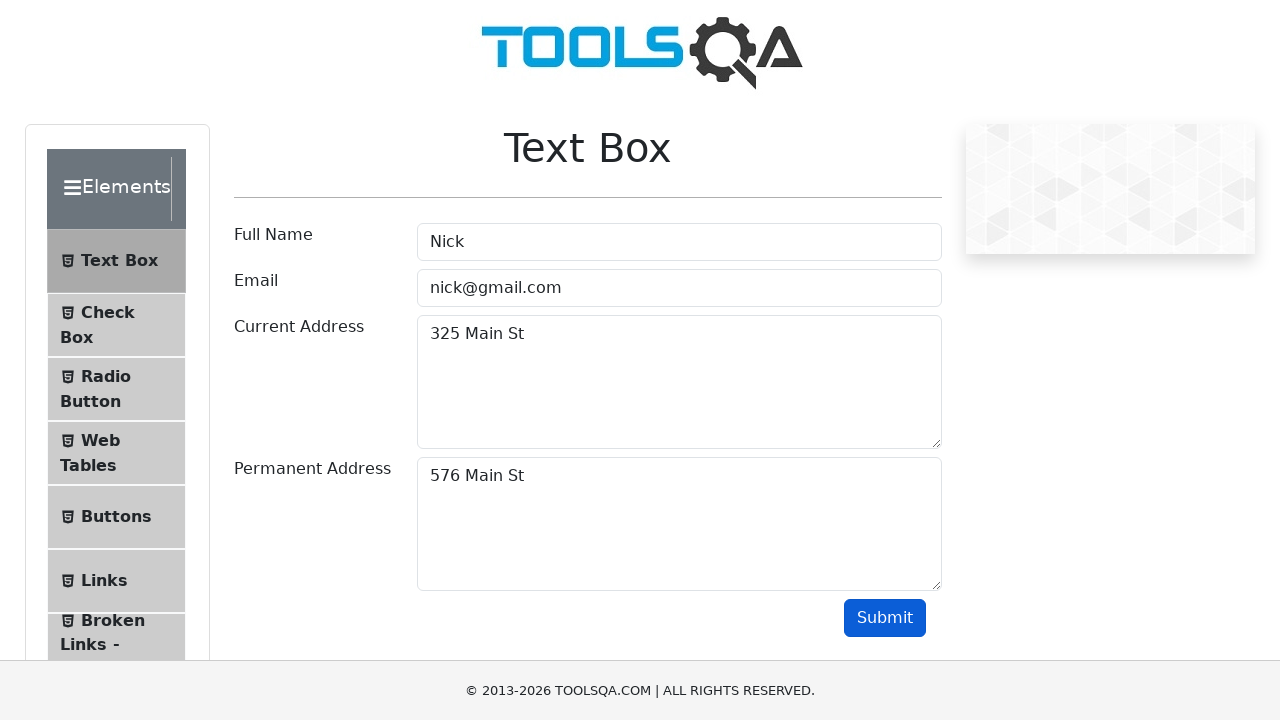

Retrieved output name: Name:Nick
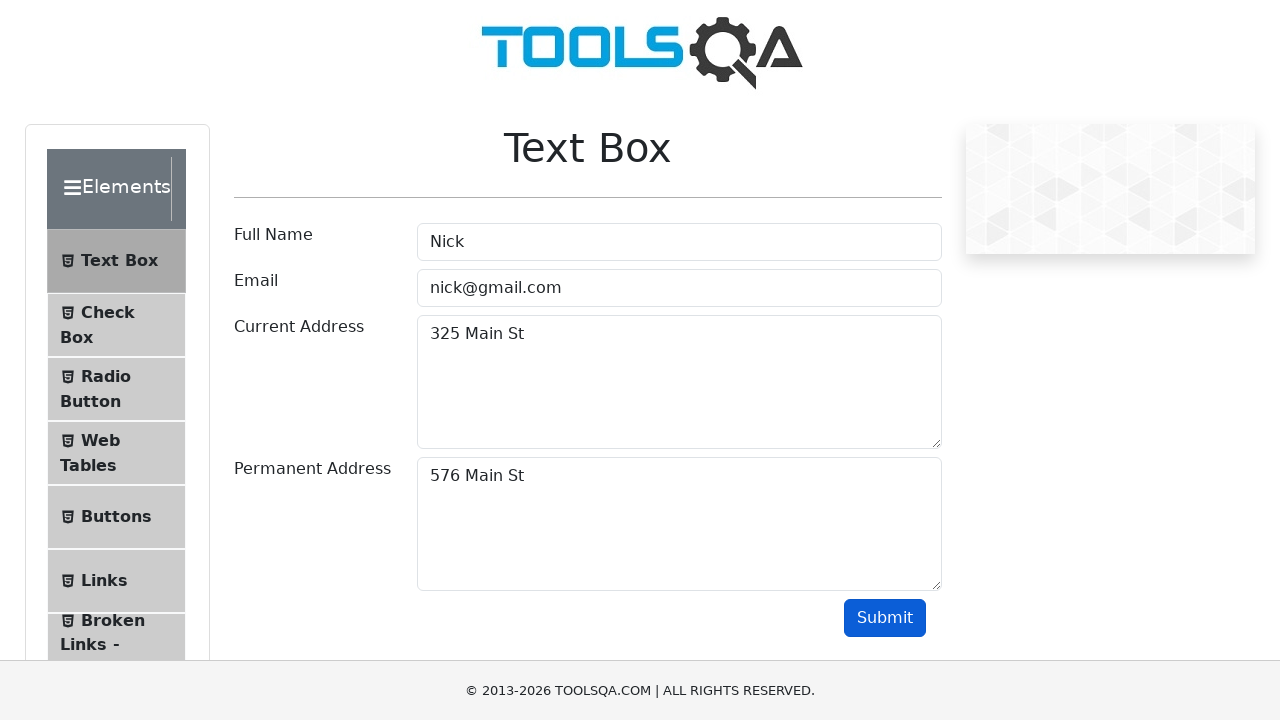

Retrieved output email: Email:nick@gmail.com
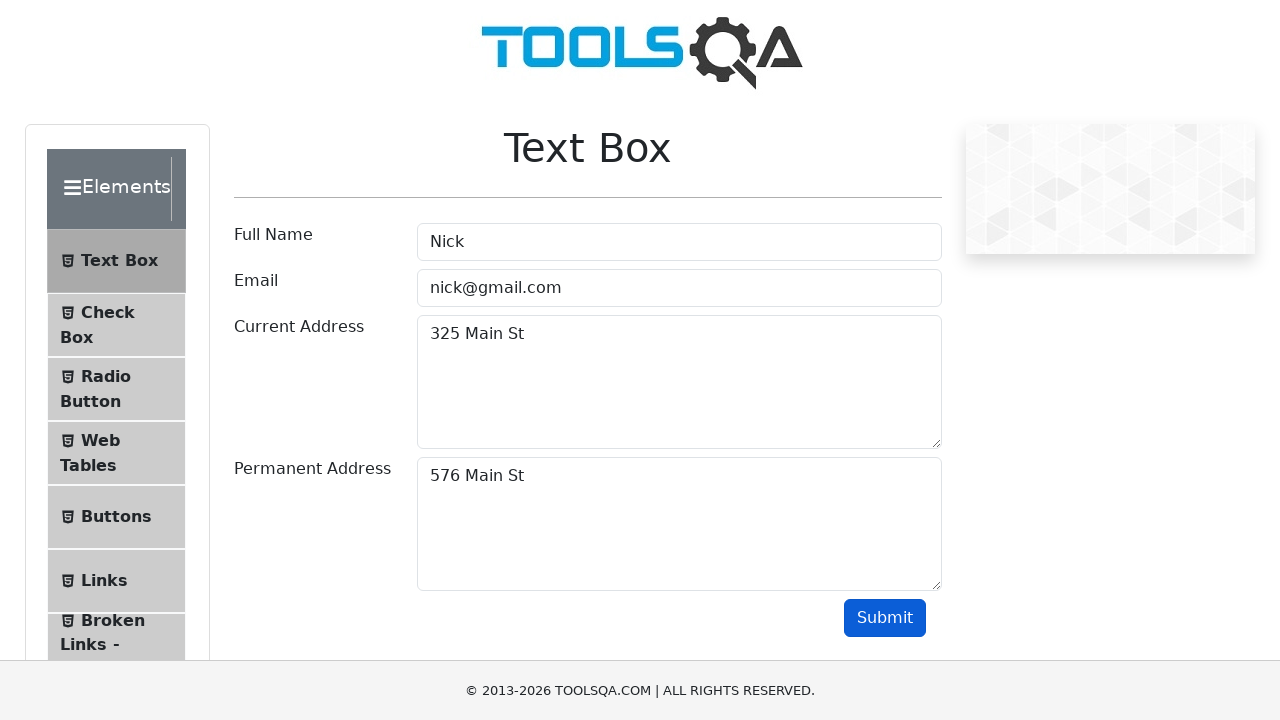

Retrieved output current address: Current Address :325 Main St 
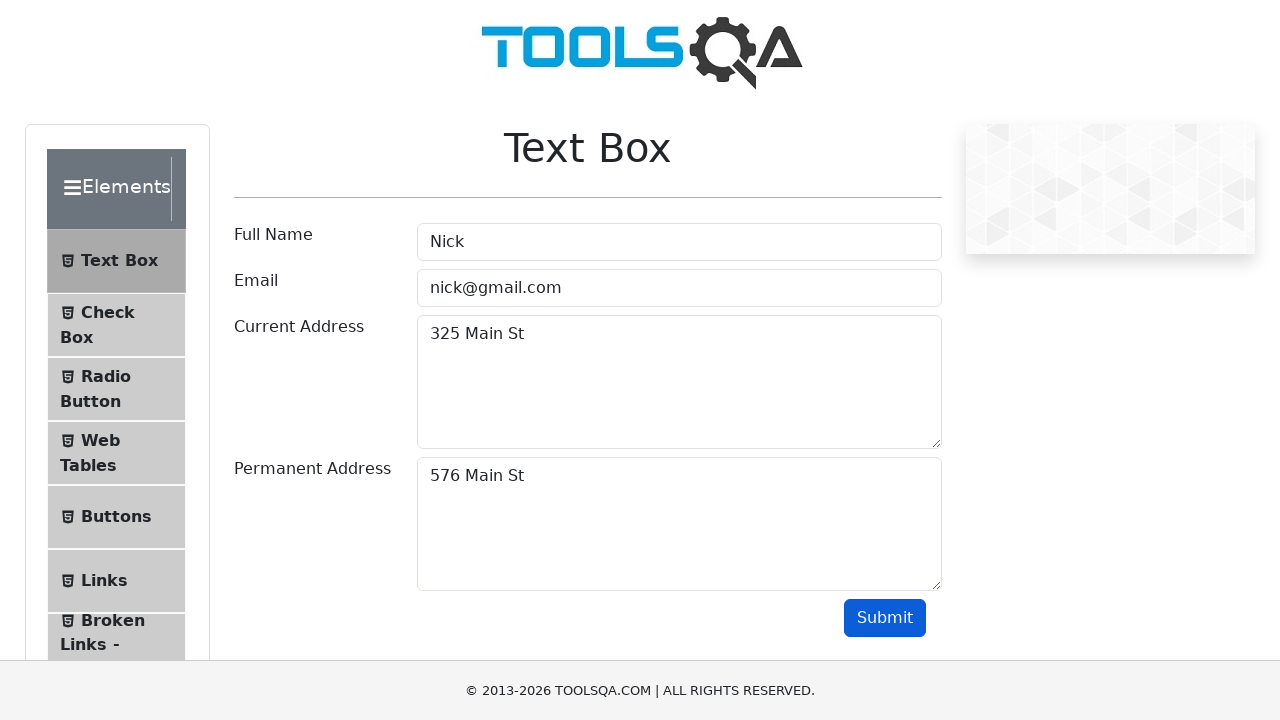

Retrieved output permanent address: Permananet Address :576 Main St
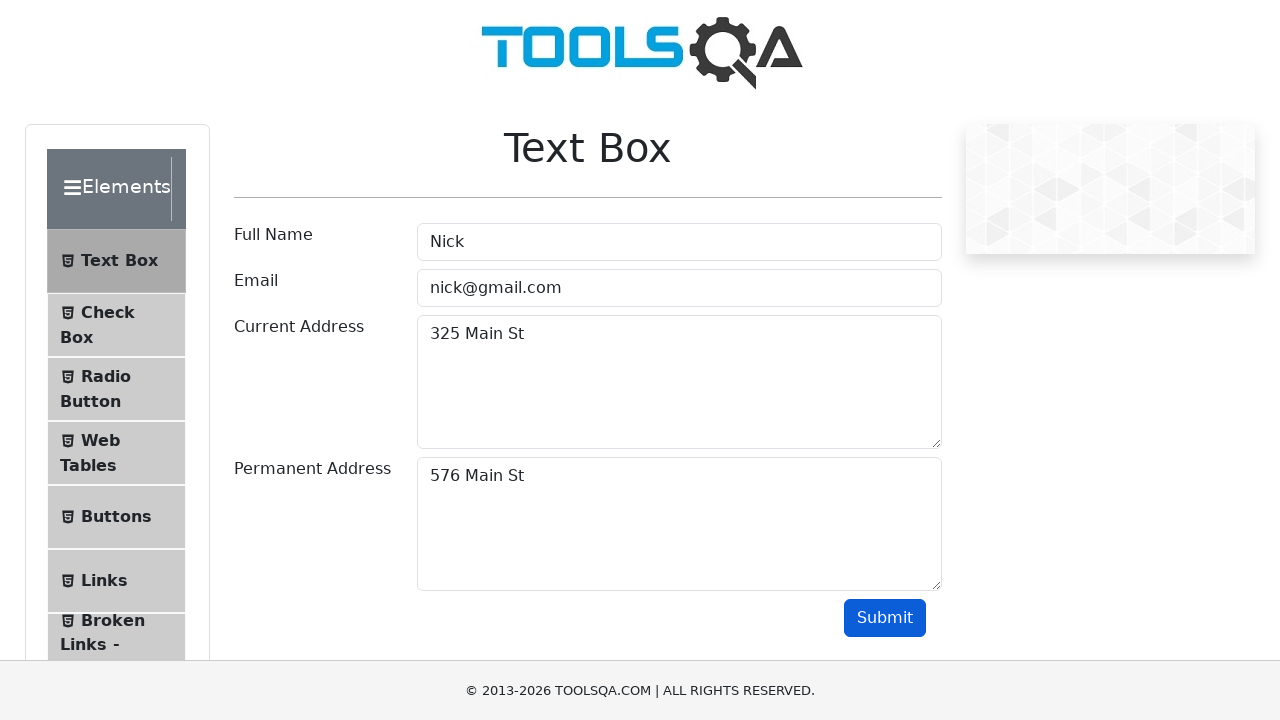

Verified output name matches expected value 'Name:Nick'
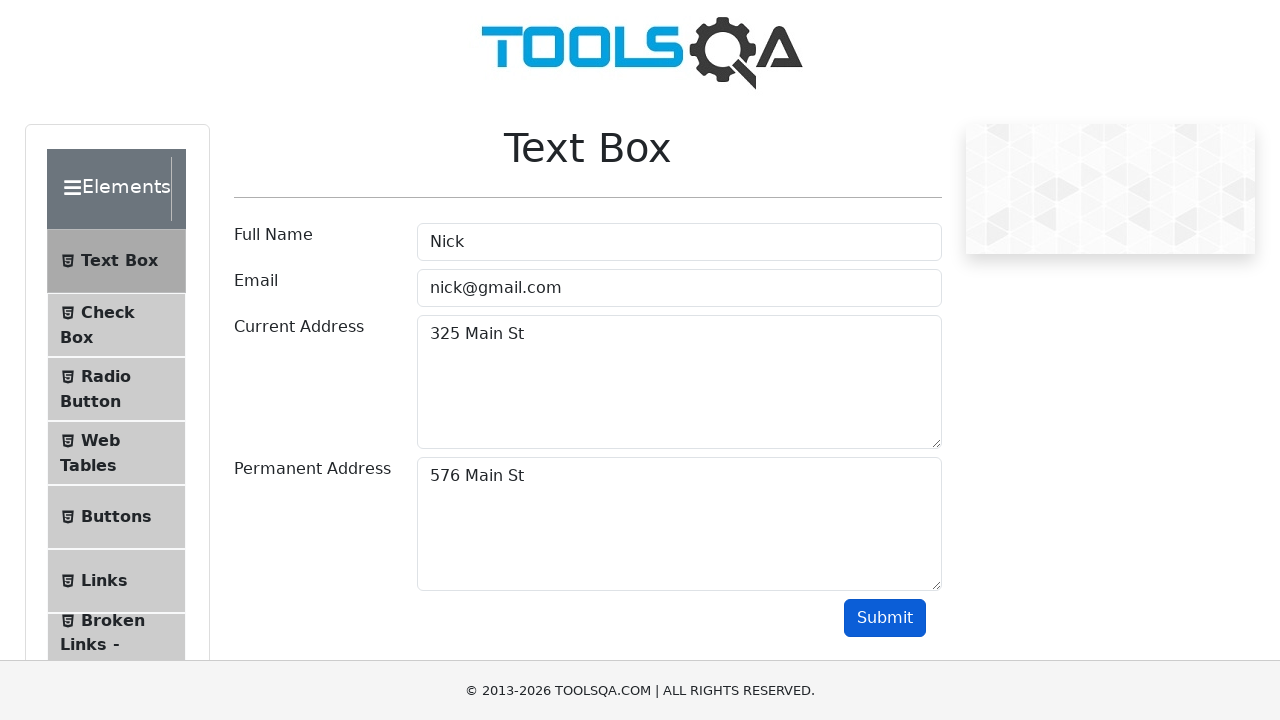

Verified output email matches expected value 'Email:nick@gmail.com'
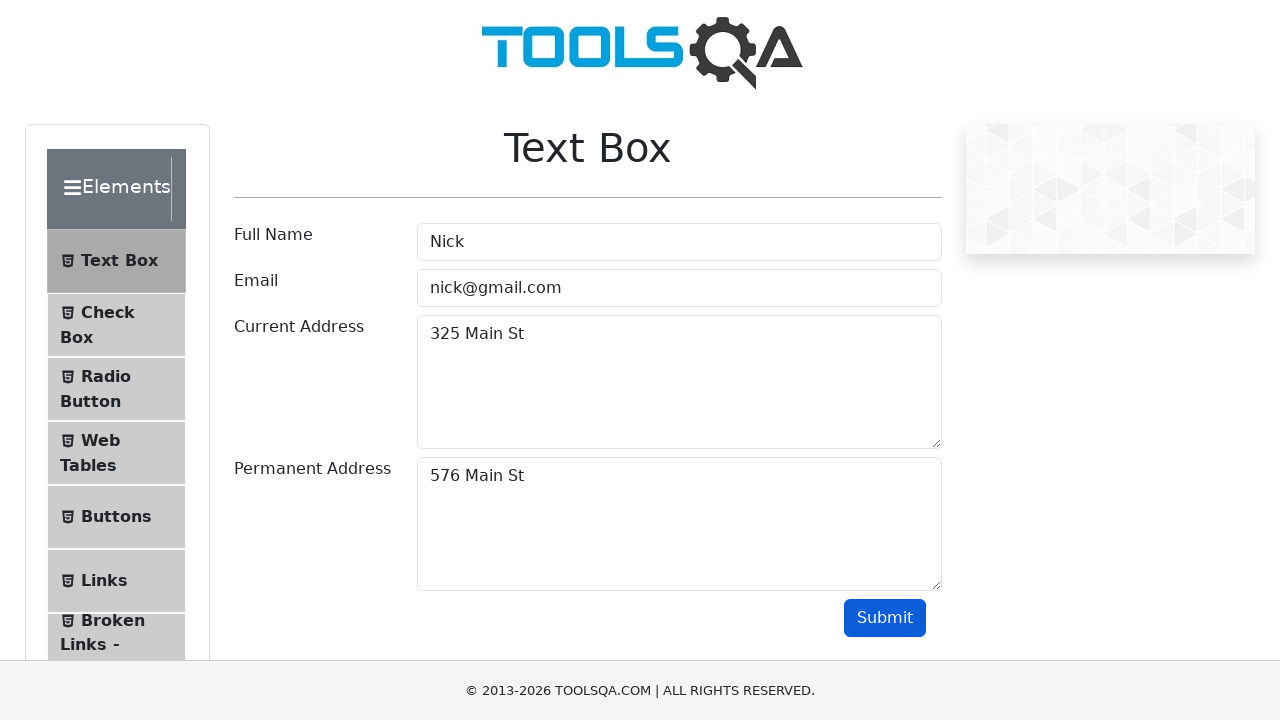

Verified current address output contains '325 Main St'
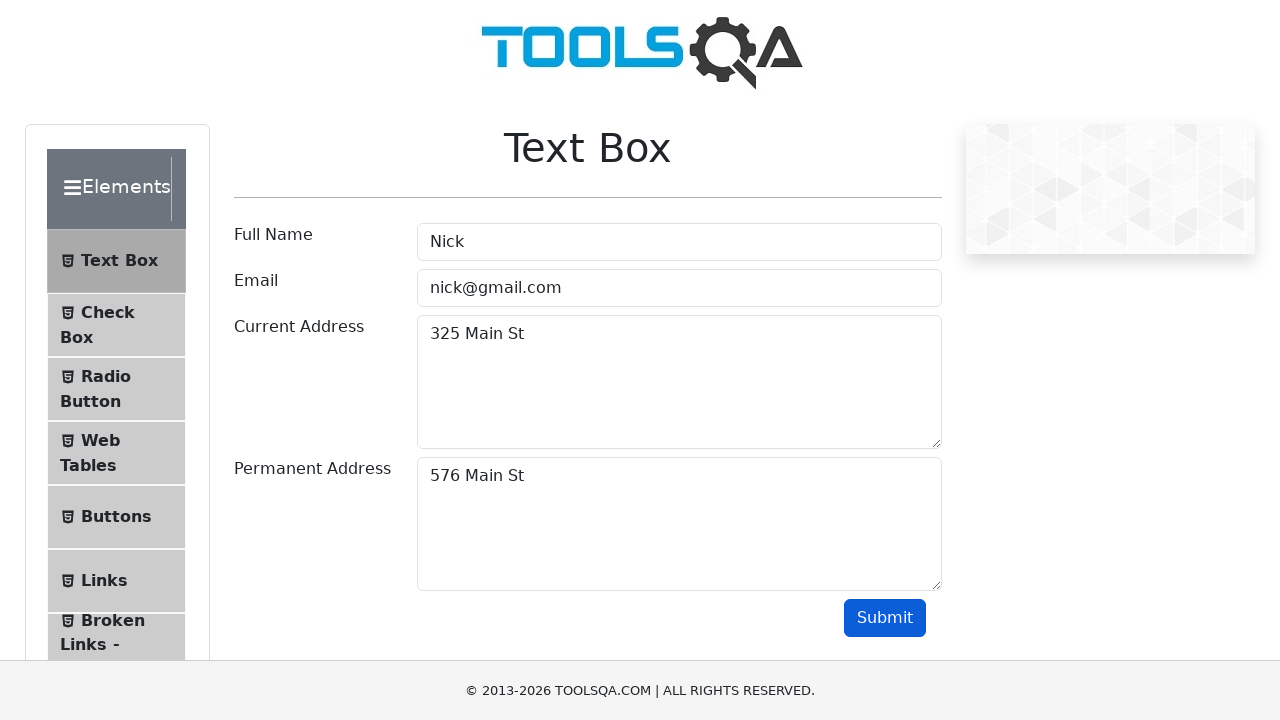

Verified permanent address output contains '576 Main St'
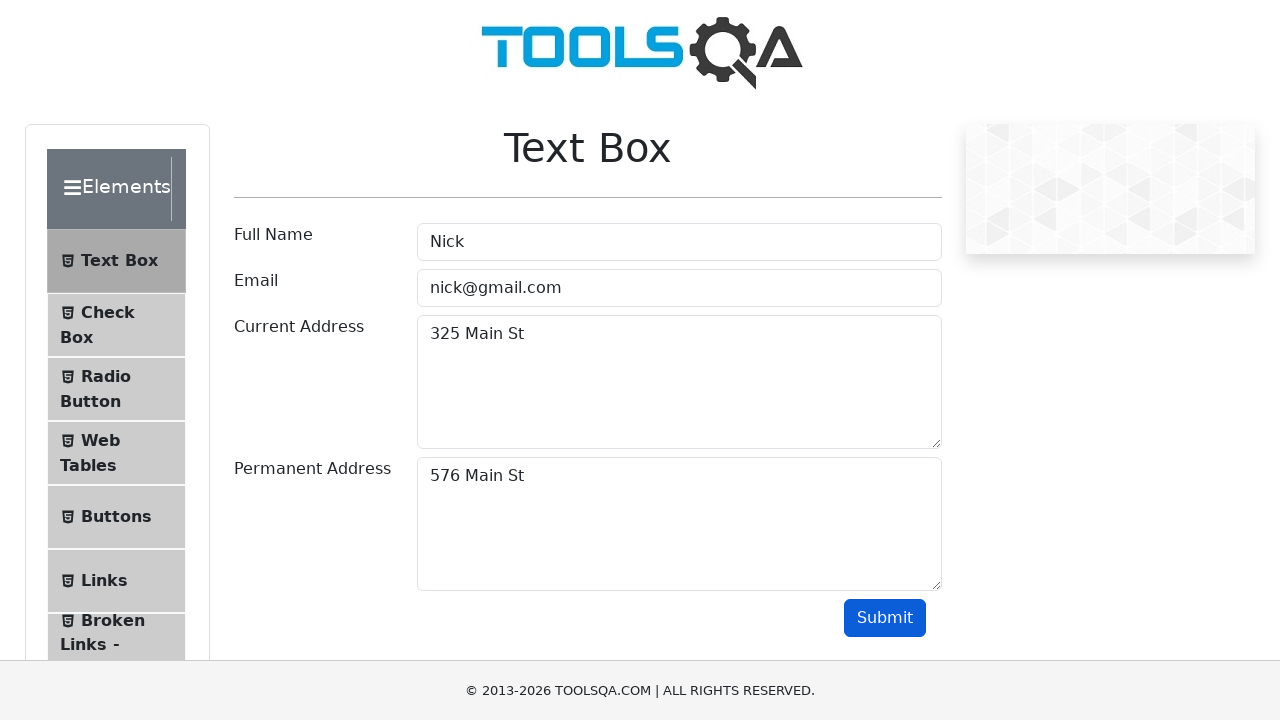

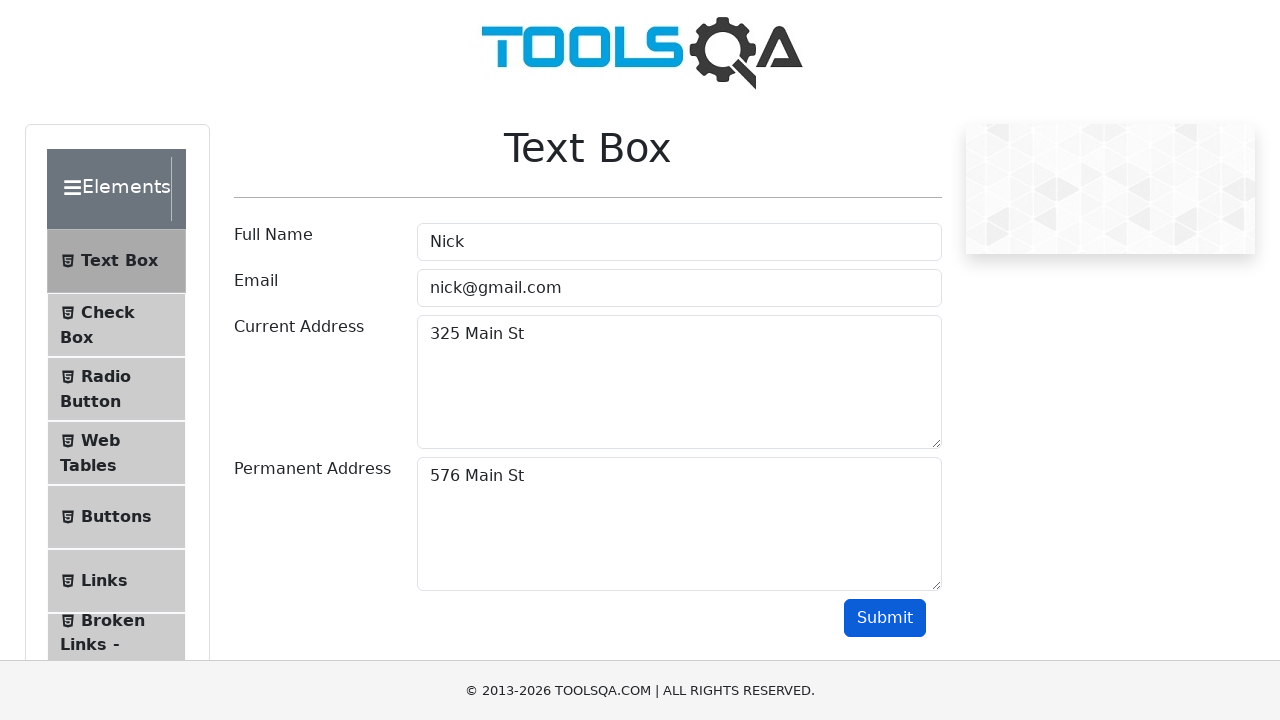